Tests radio button functionality by clicking the Yes and Impressive radio buttons

Starting URL: https://demoqa.com/radio-button

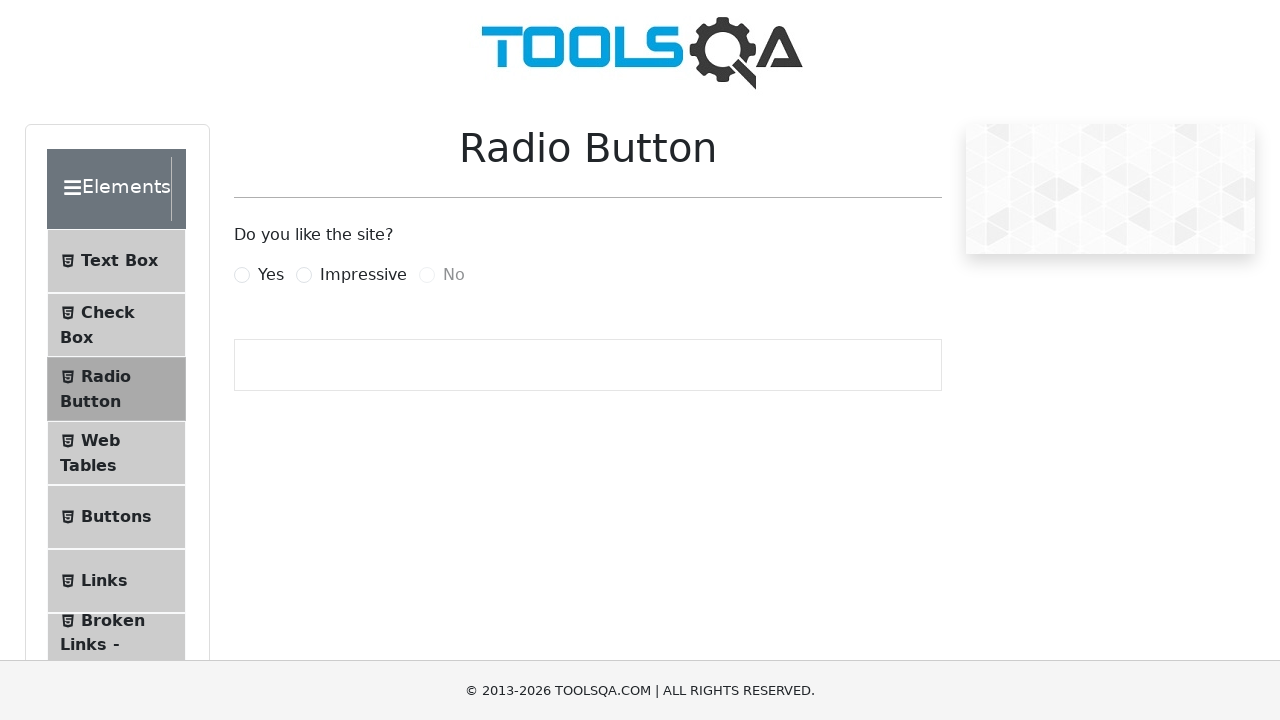

Clicked Yes radio button at (271, 275) on label[for='yesRadio']
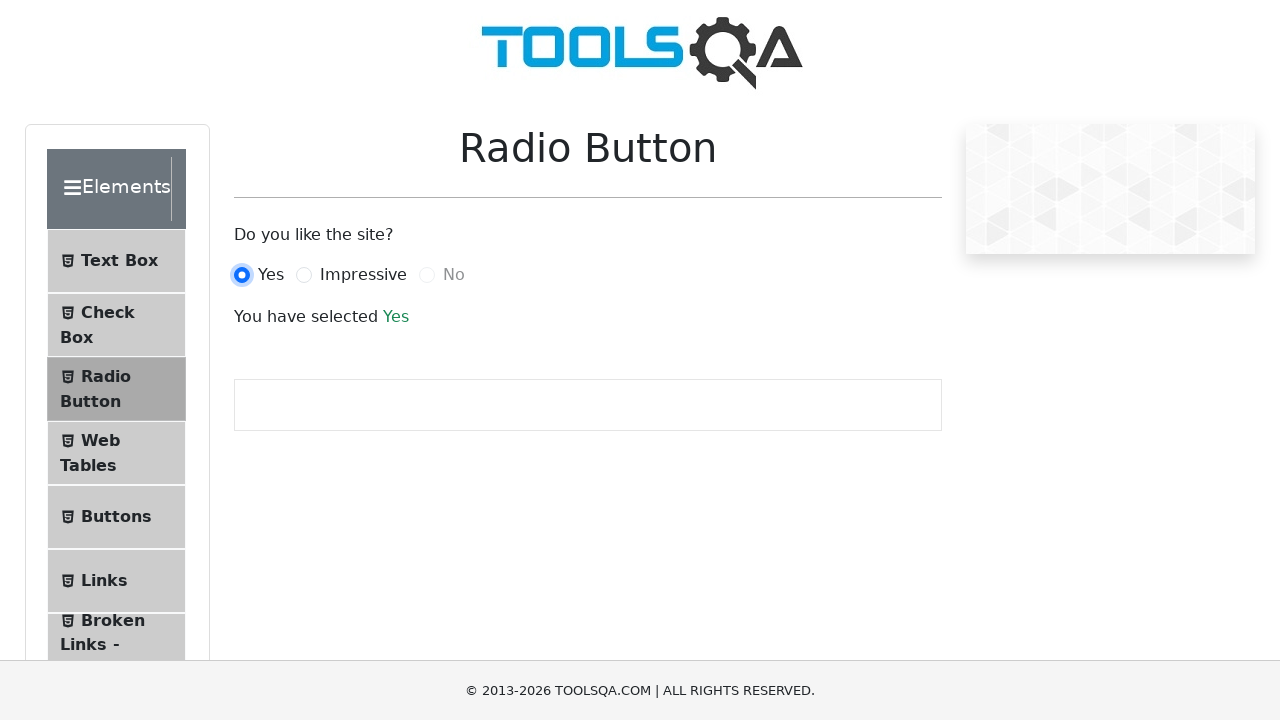

Clicked Impressive radio button at (363, 275) on label[for='impressiveRadio']
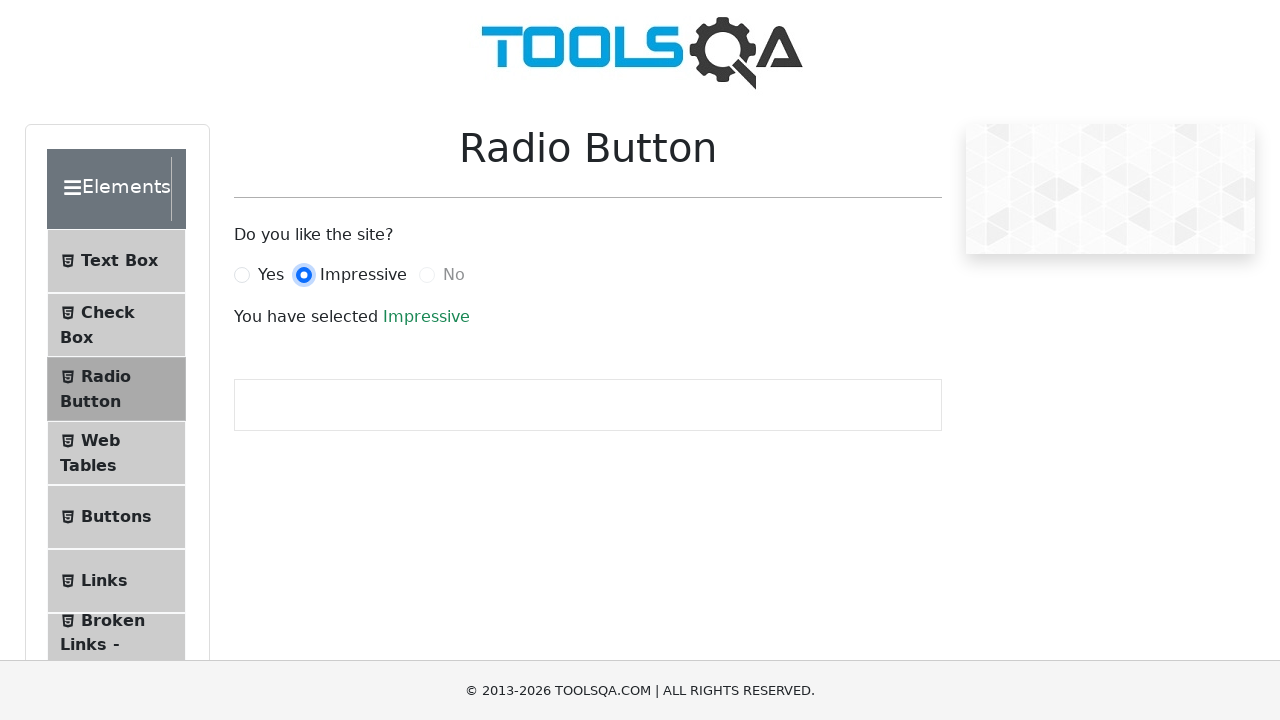

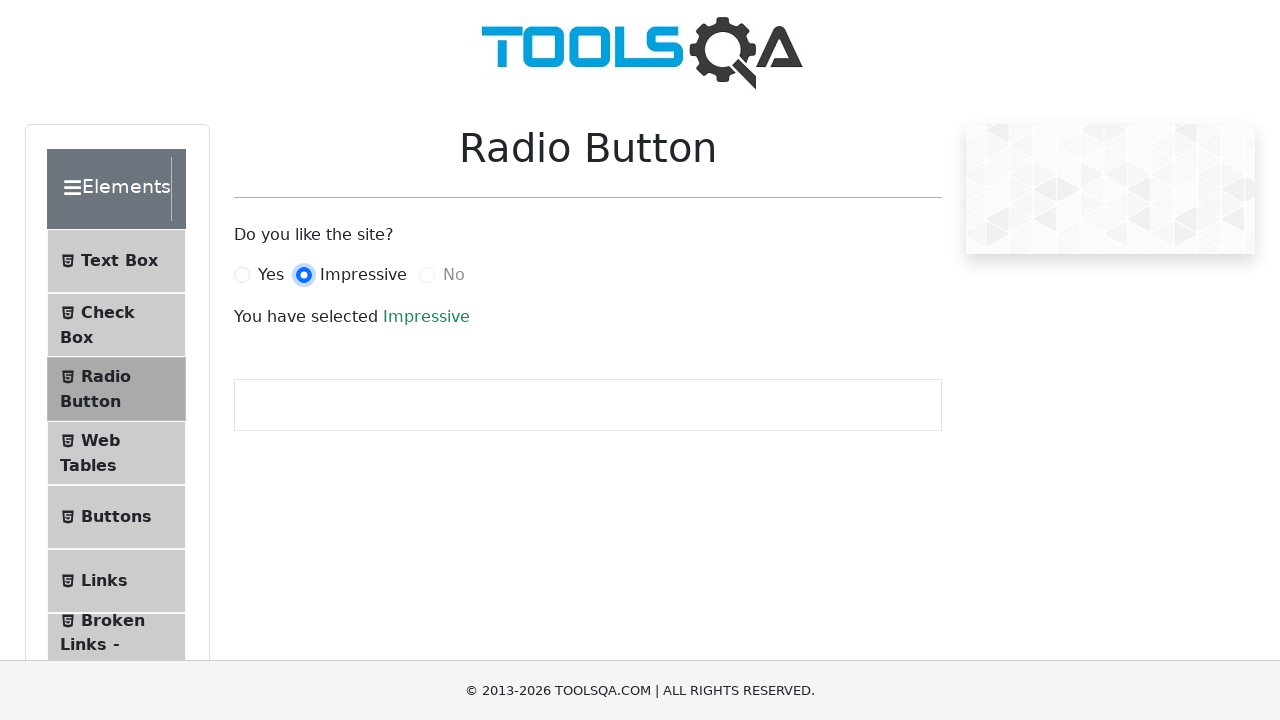